Tests an explicit wait scenario by waiting for a price to change to $100, then clicking a book button, calculating a math answer based on a displayed value, filling in the answer field, and submitting the form.

Starting URL: http://suninjuly.github.io/explicit_wait2.html

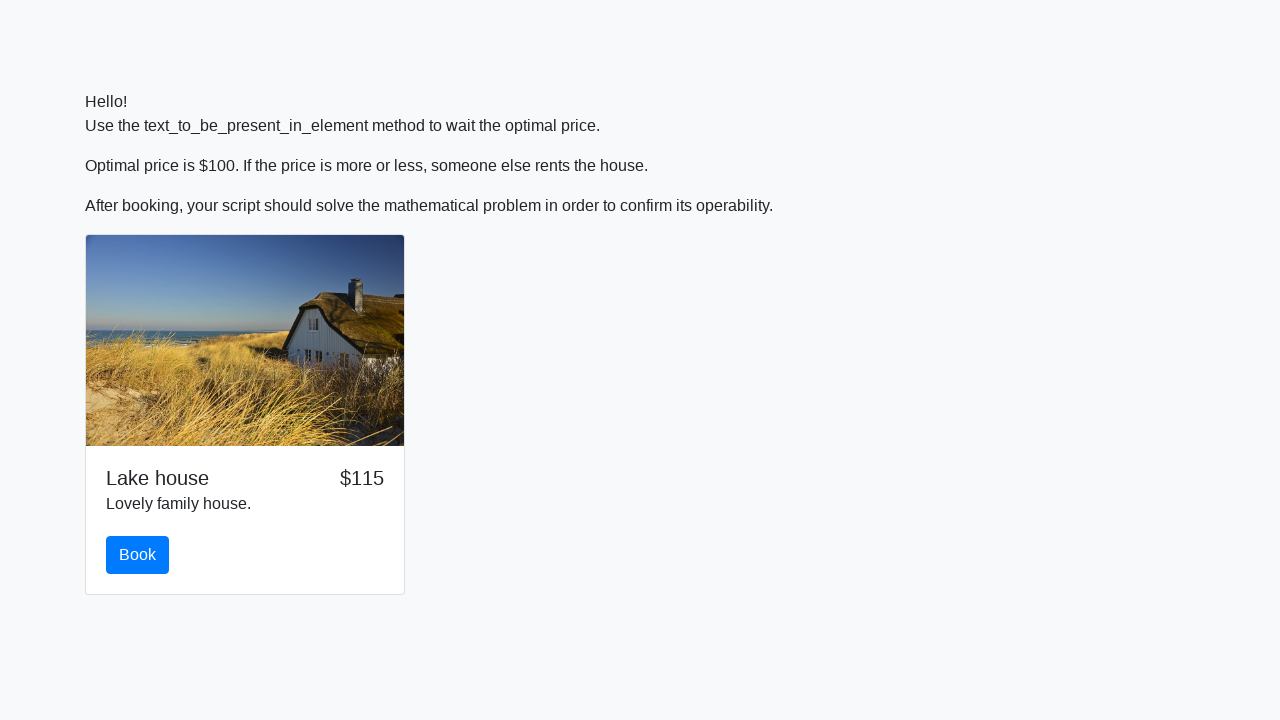

Waited for price element to display $100
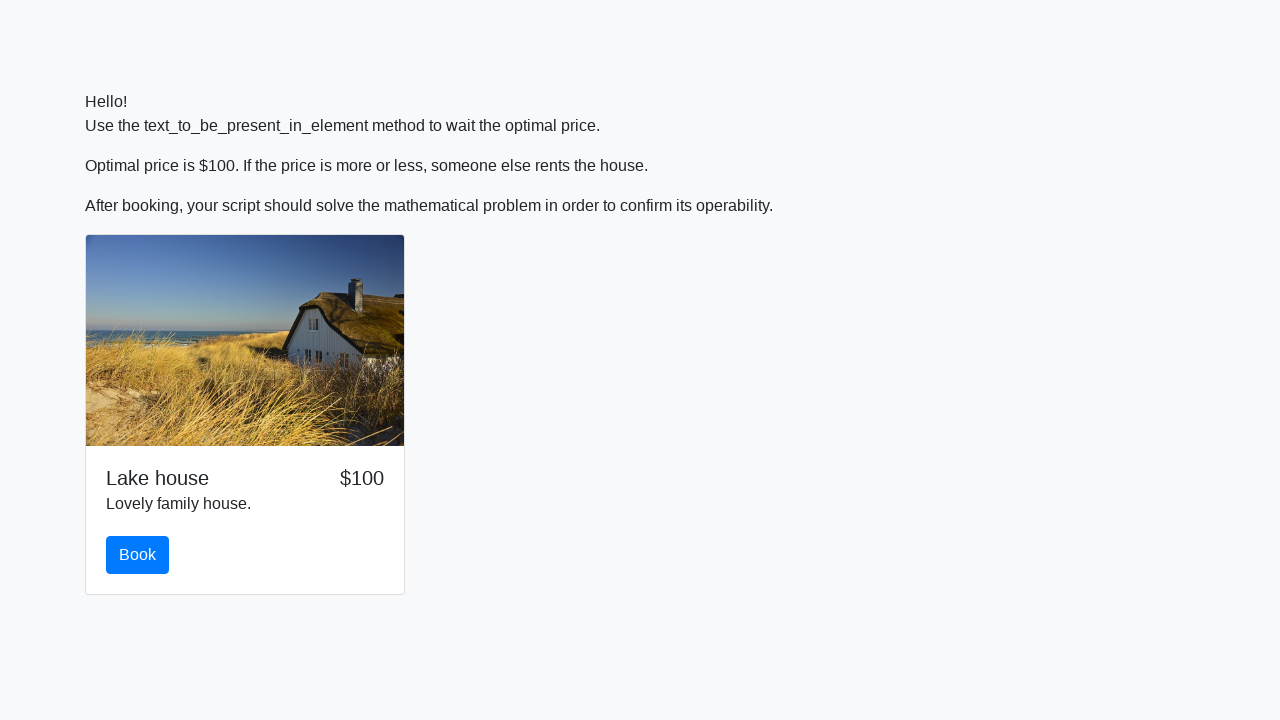

Clicked the book button at (138, 555) on #book
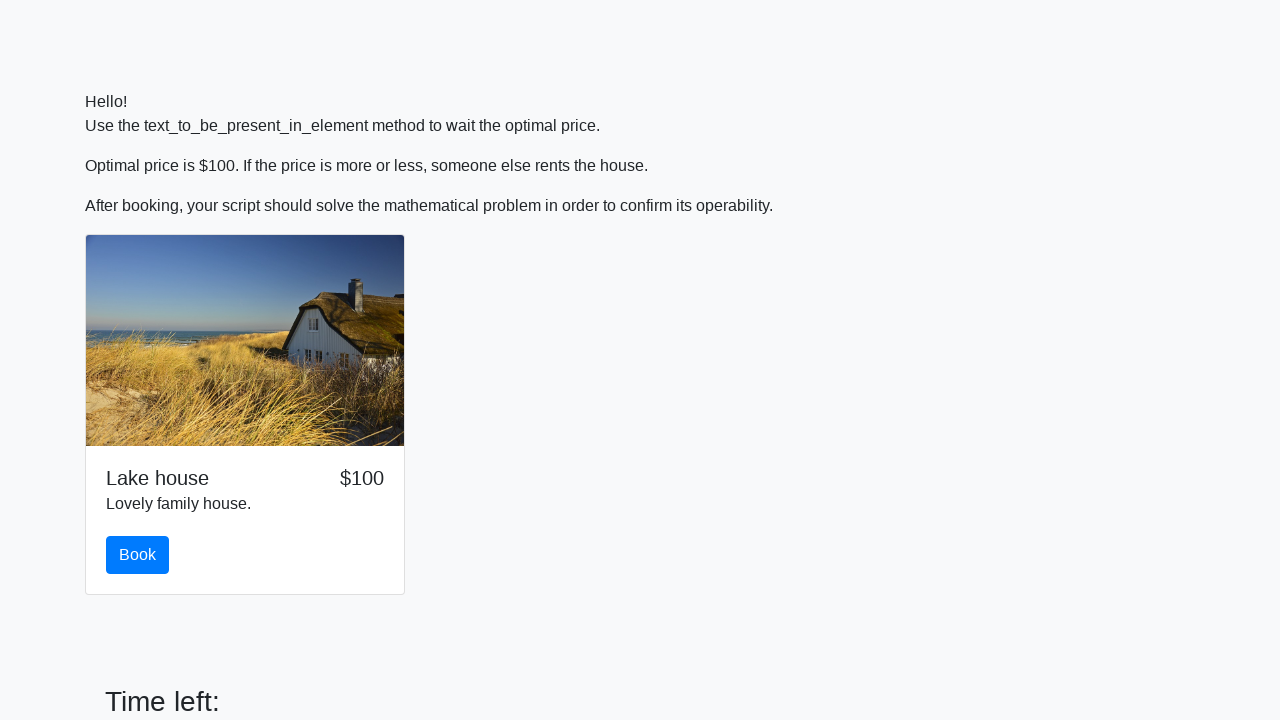

Retrieved input value for calculation
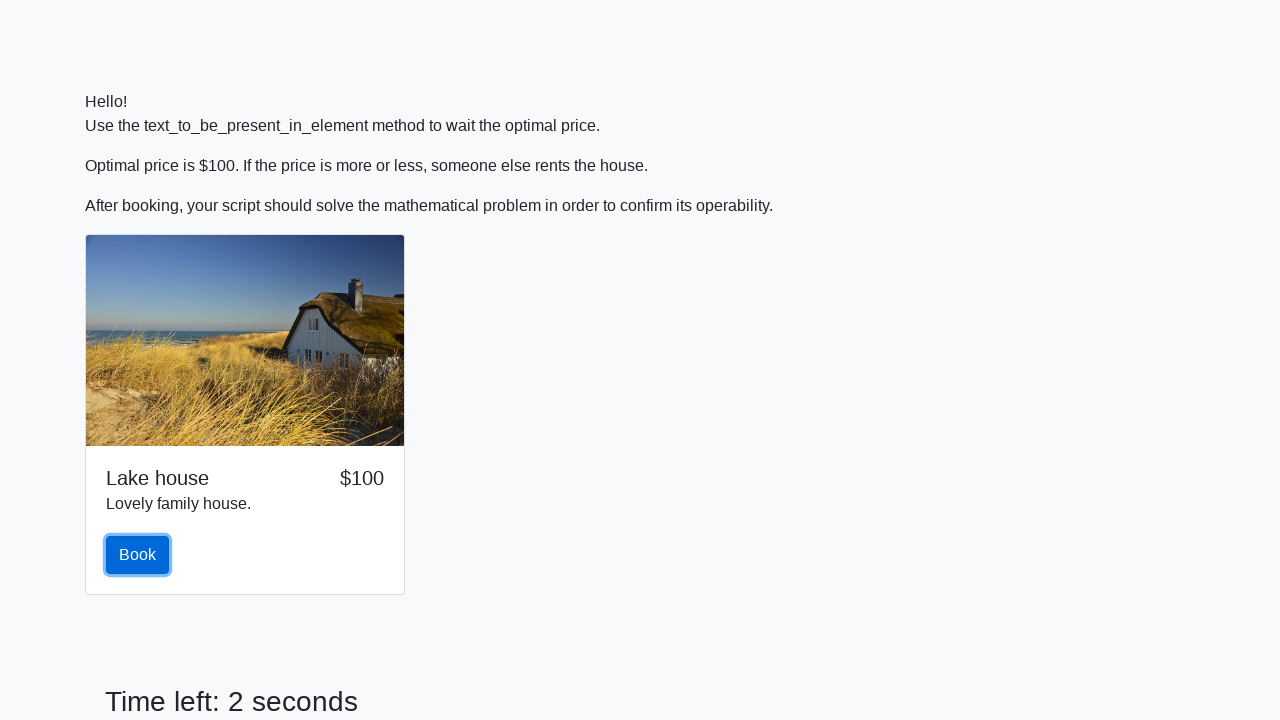

Calculated math answer based on input value
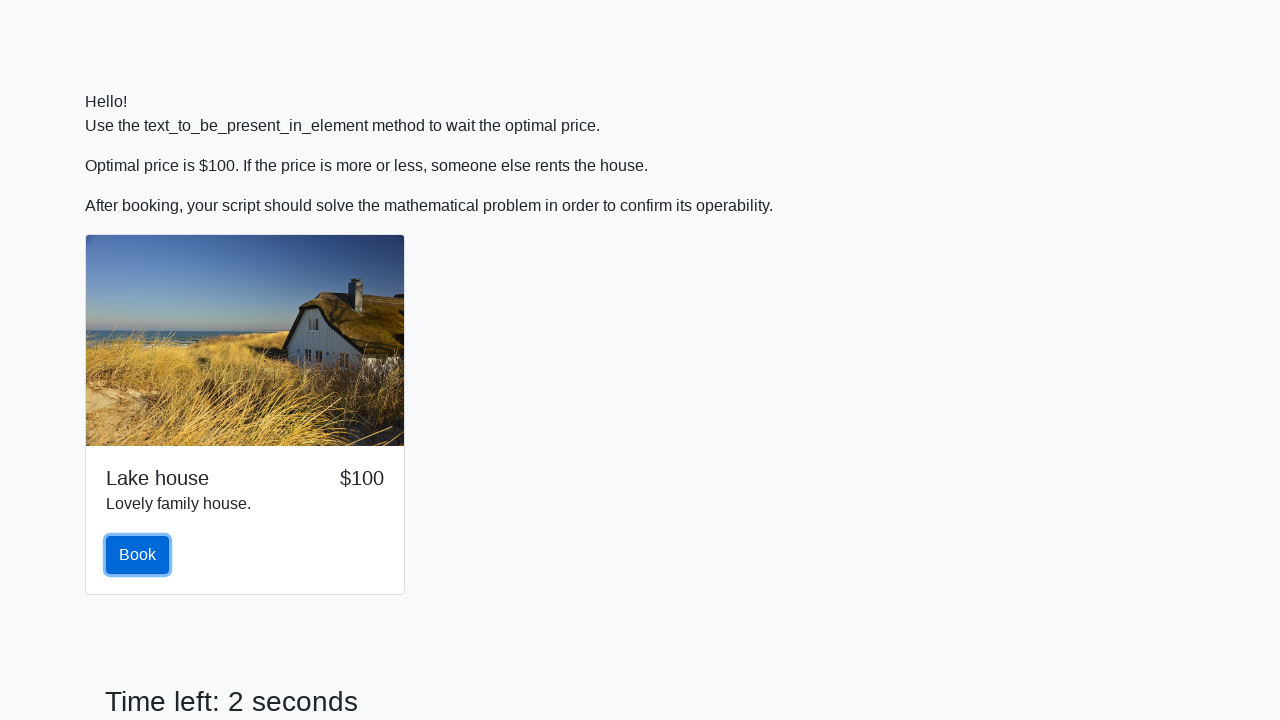

Filled in the calculated answer on #answer
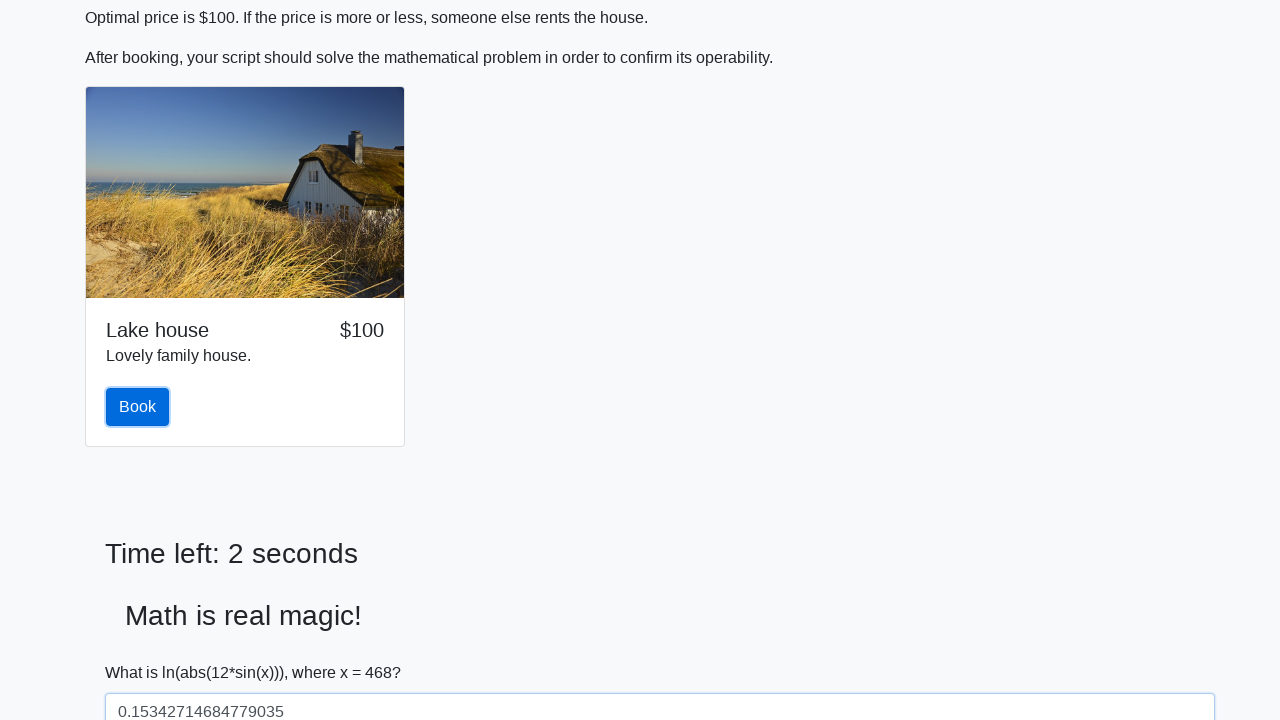

Clicked the submit button at (143, 651) on #solve
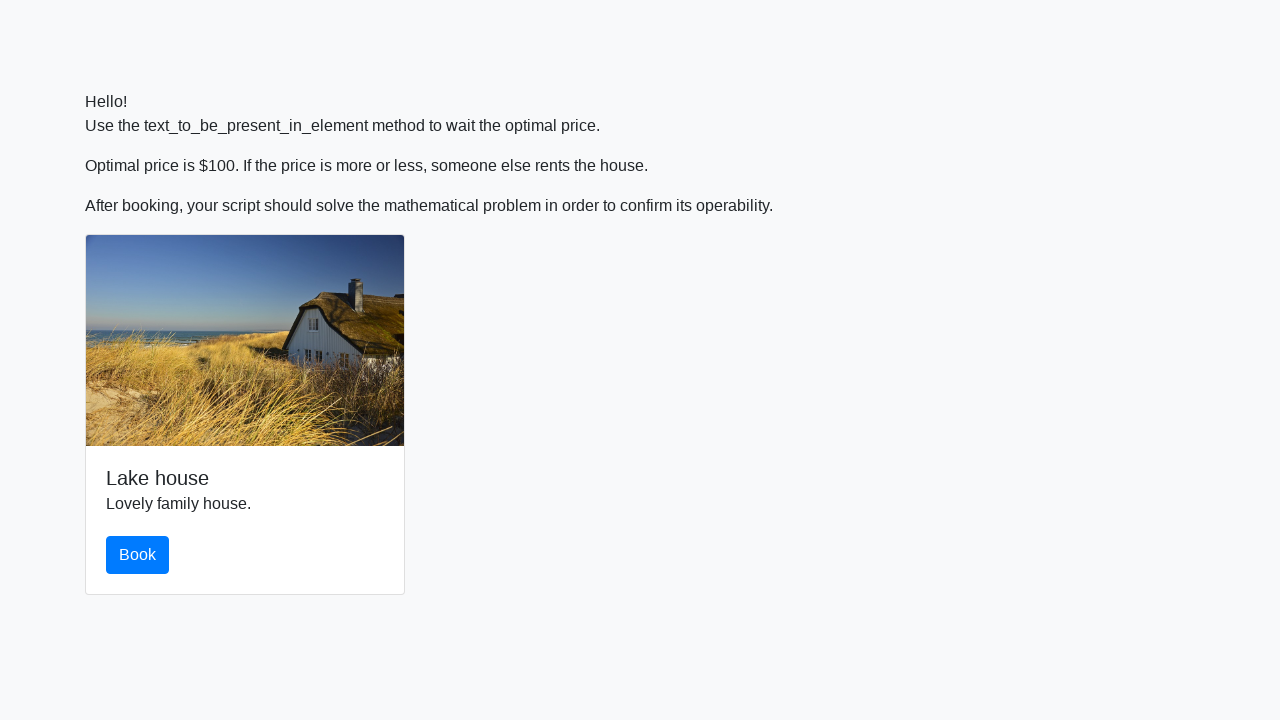

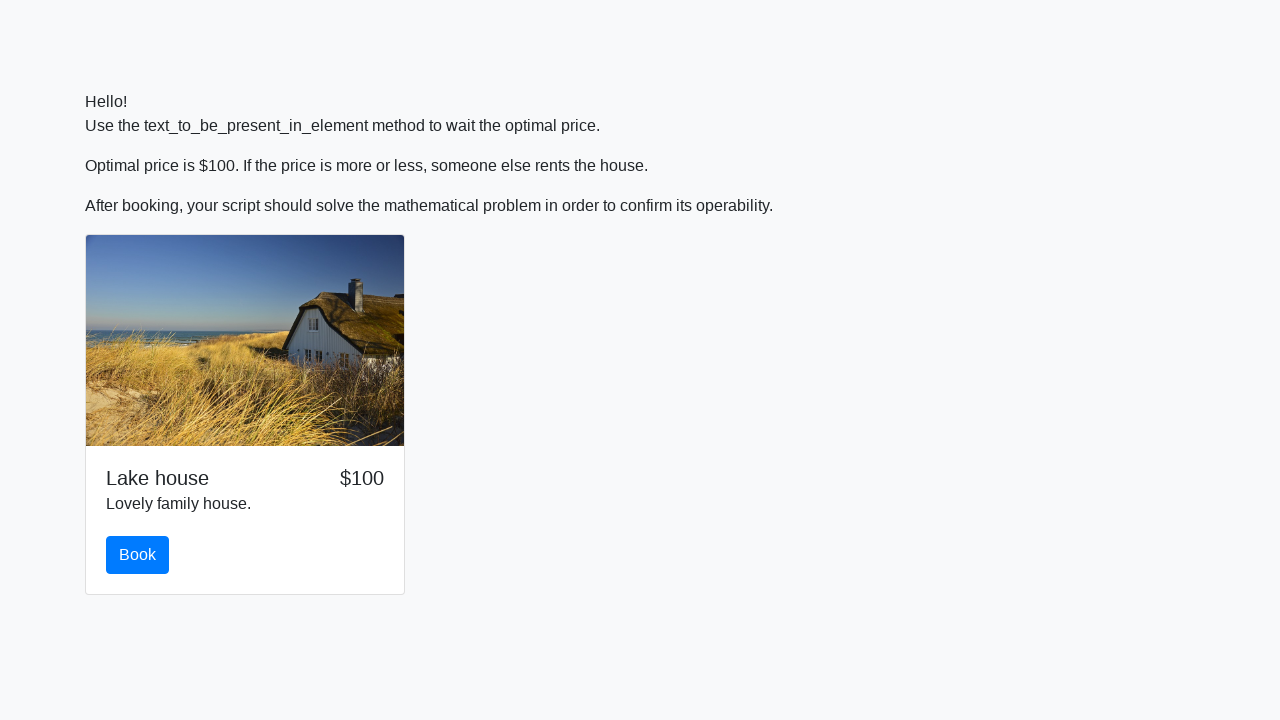